Tests that the Clear completed button displays correct text when items are completed

Starting URL: https://demo.playwright.dev/todomvc

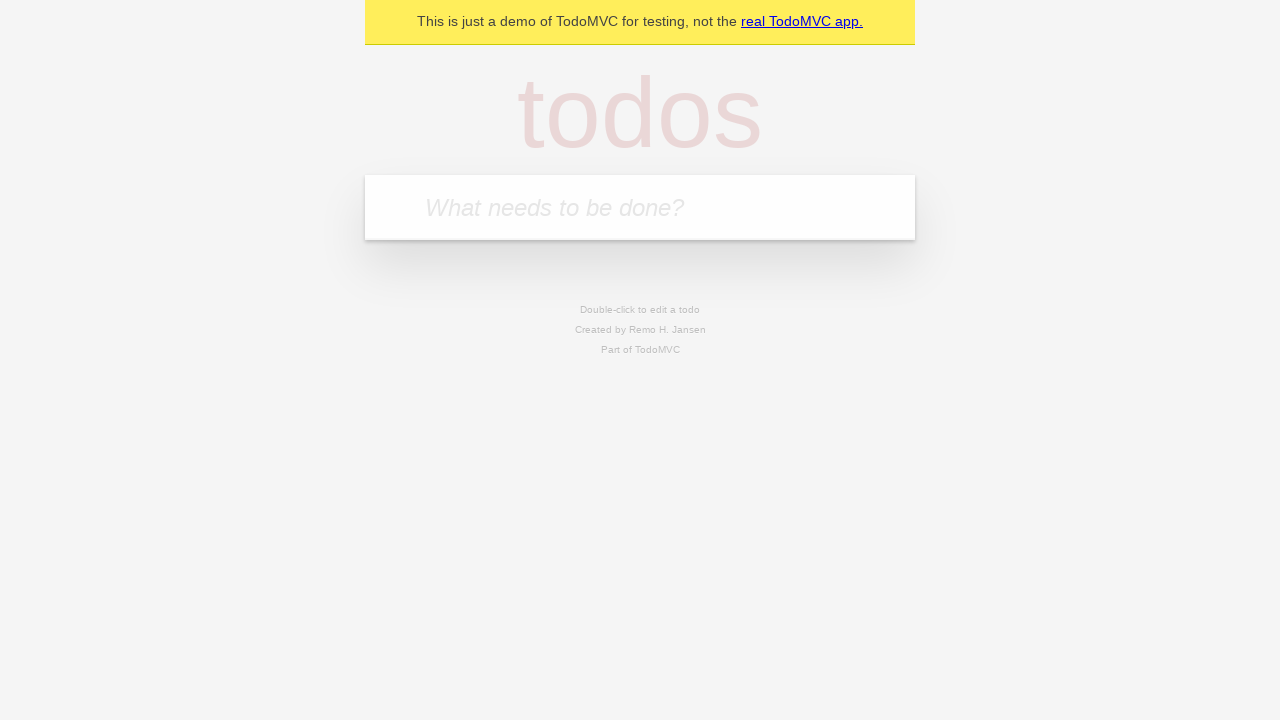

Filled todo input with 'buy some cheese' on internal:attr=[placeholder="What needs to be done?"i]
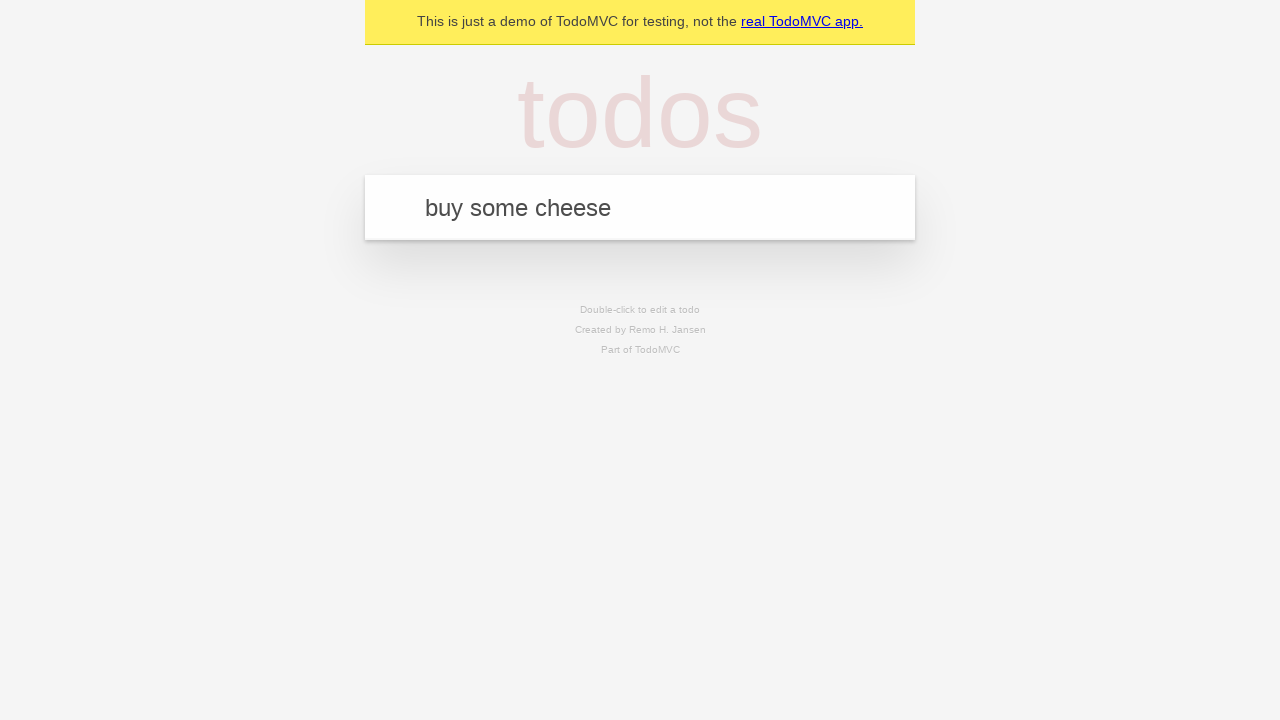

Pressed Enter to create first todo on internal:attr=[placeholder="What needs to be done?"i]
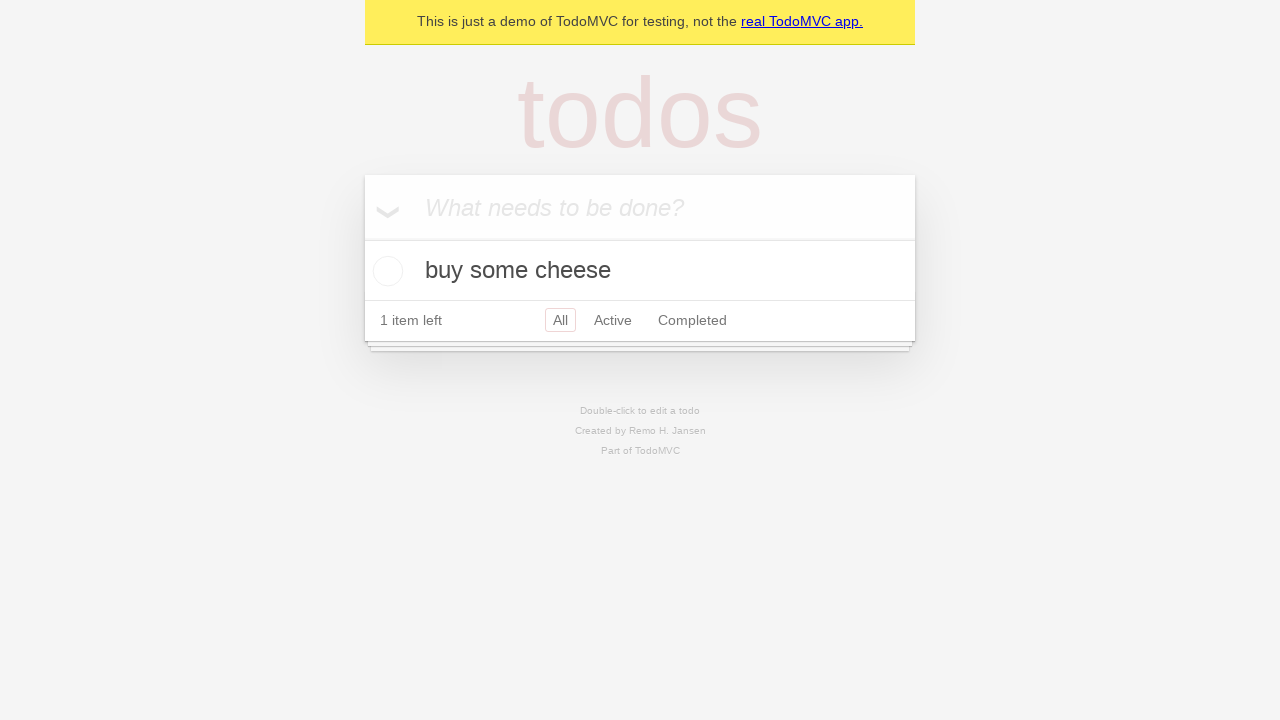

Filled todo input with 'feed the cat' on internal:attr=[placeholder="What needs to be done?"i]
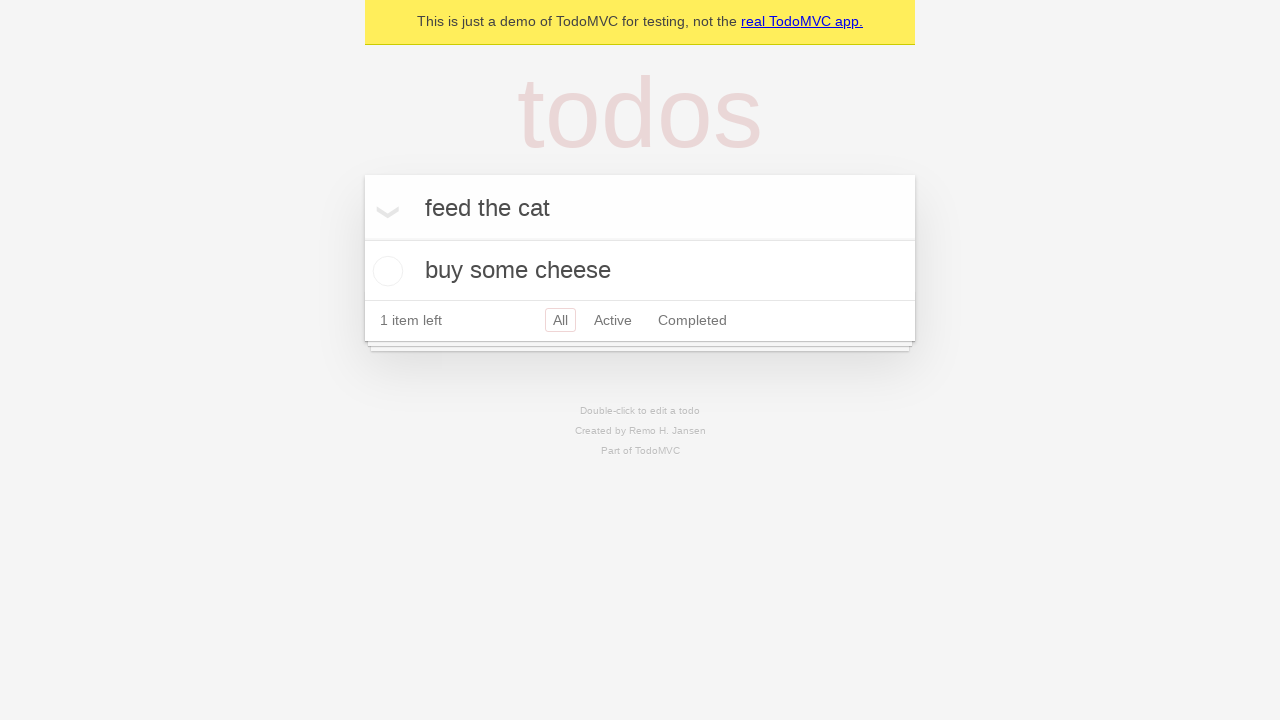

Pressed Enter to create second todo on internal:attr=[placeholder="What needs to be done?"i]
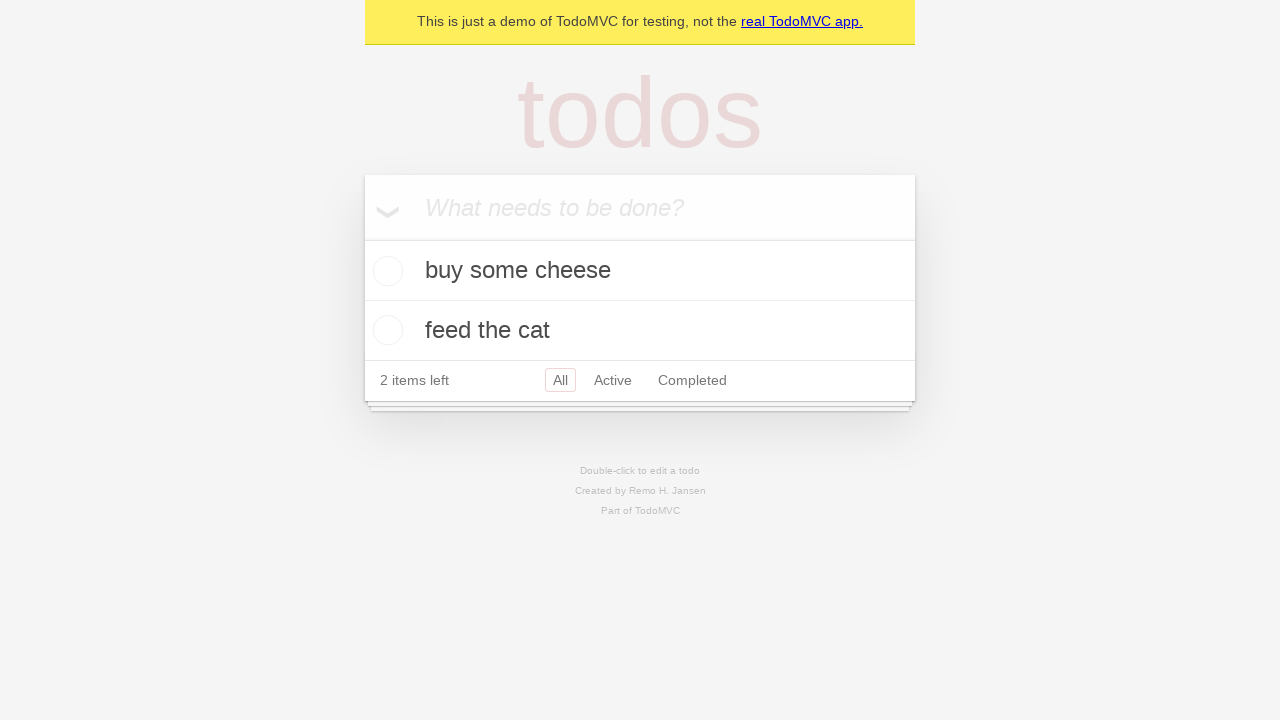

Filled todo input with 'book a doctors appointment' on internal:attr=[placeholder="What needs to be done?"i]
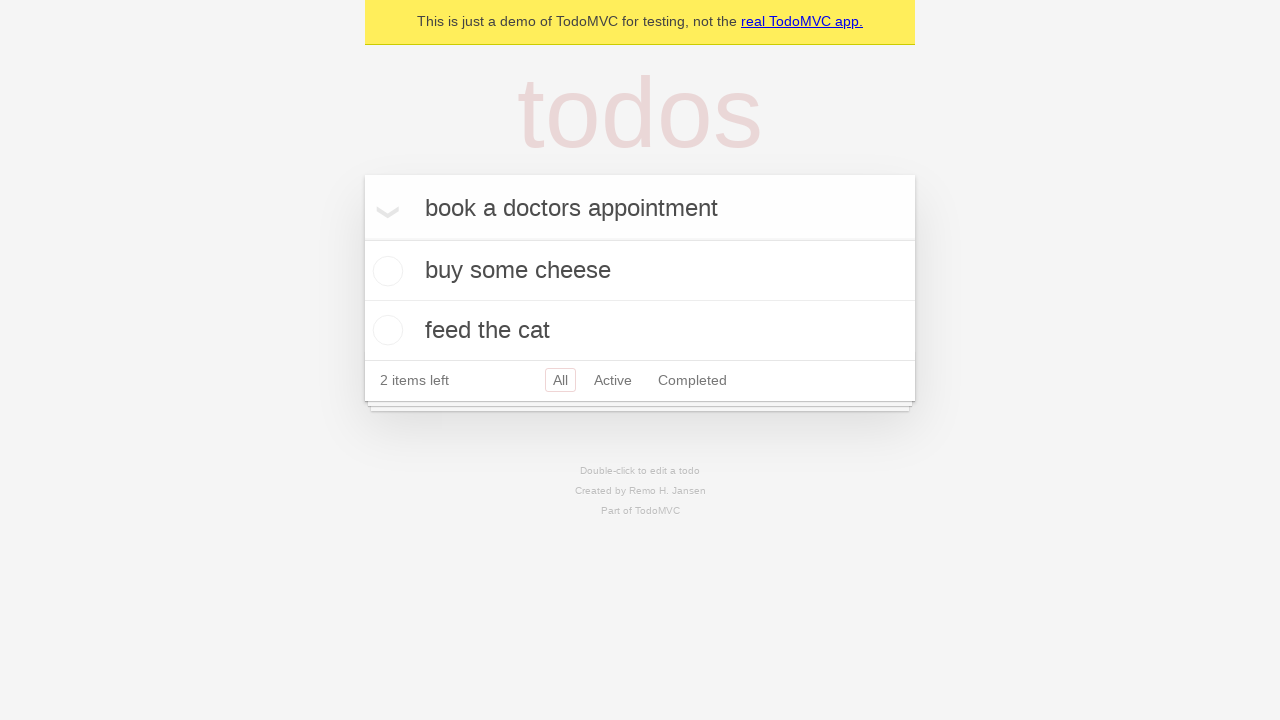

Pressed Enter to create third todo on internal:attr=[placeholder="What needs to be done?"i]
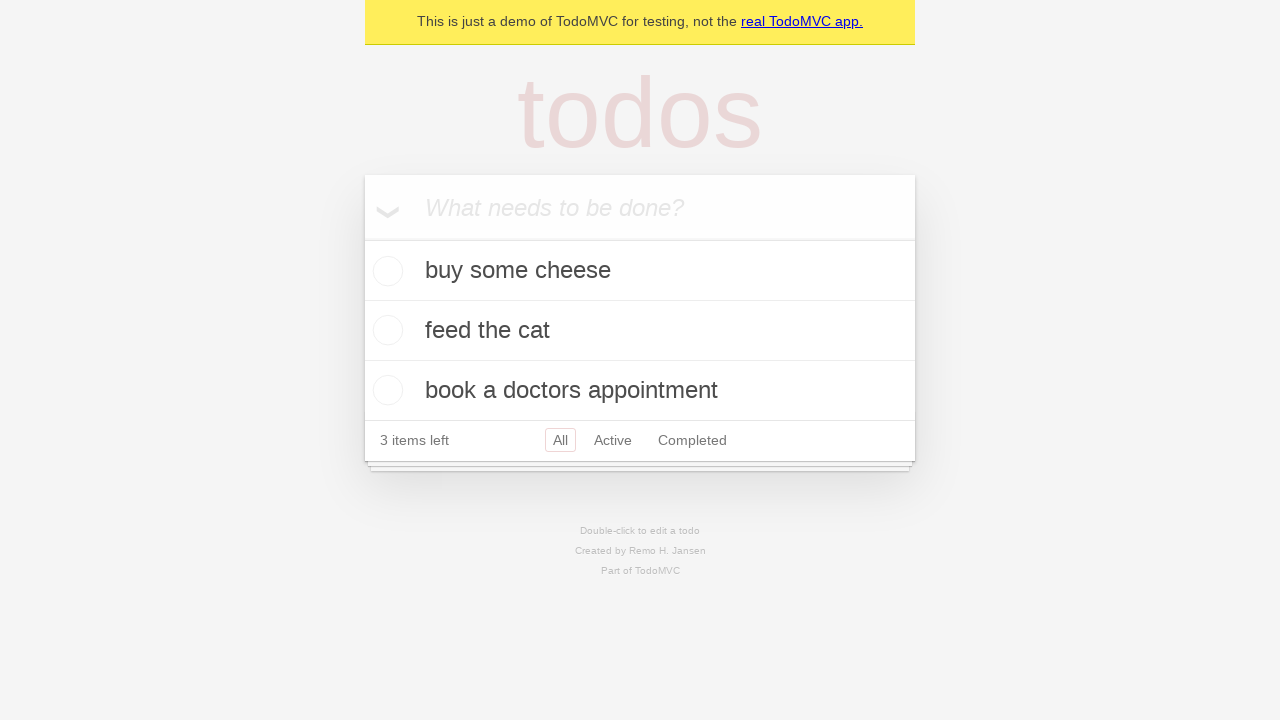

Checked the first todo item to mark it as completed at (385, 271) on .todo-list li .toggle >> nth=0
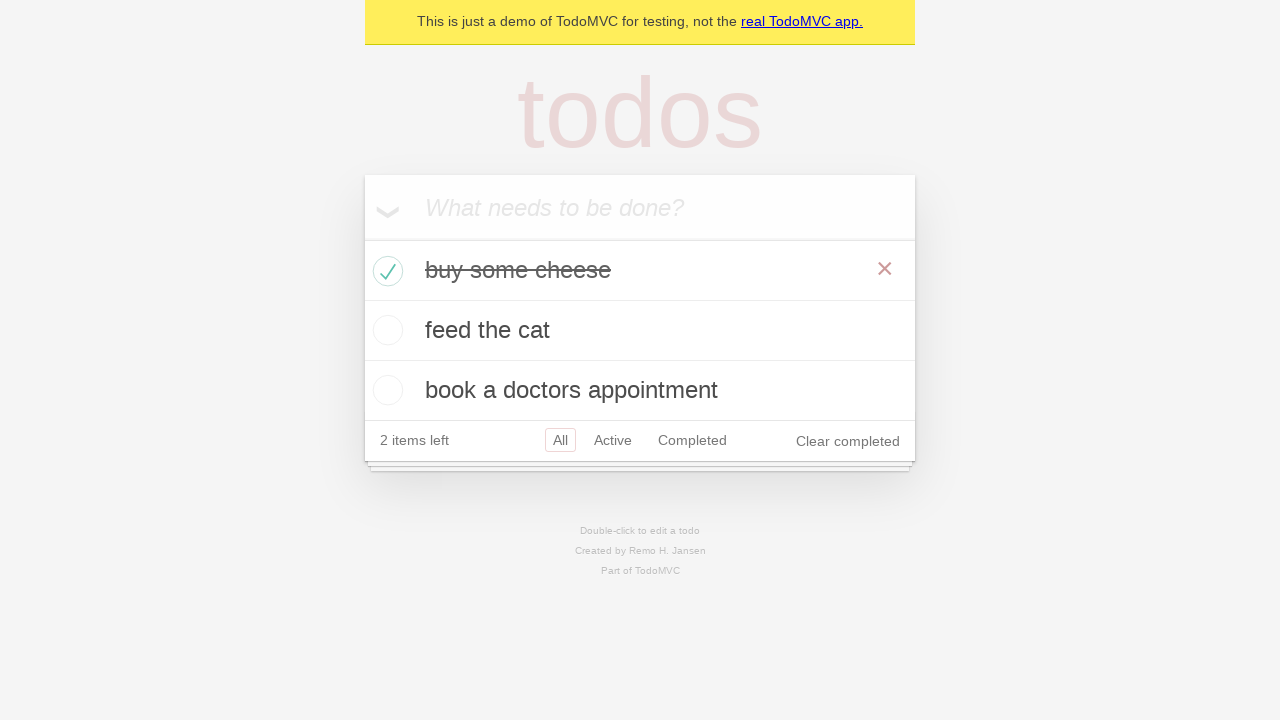

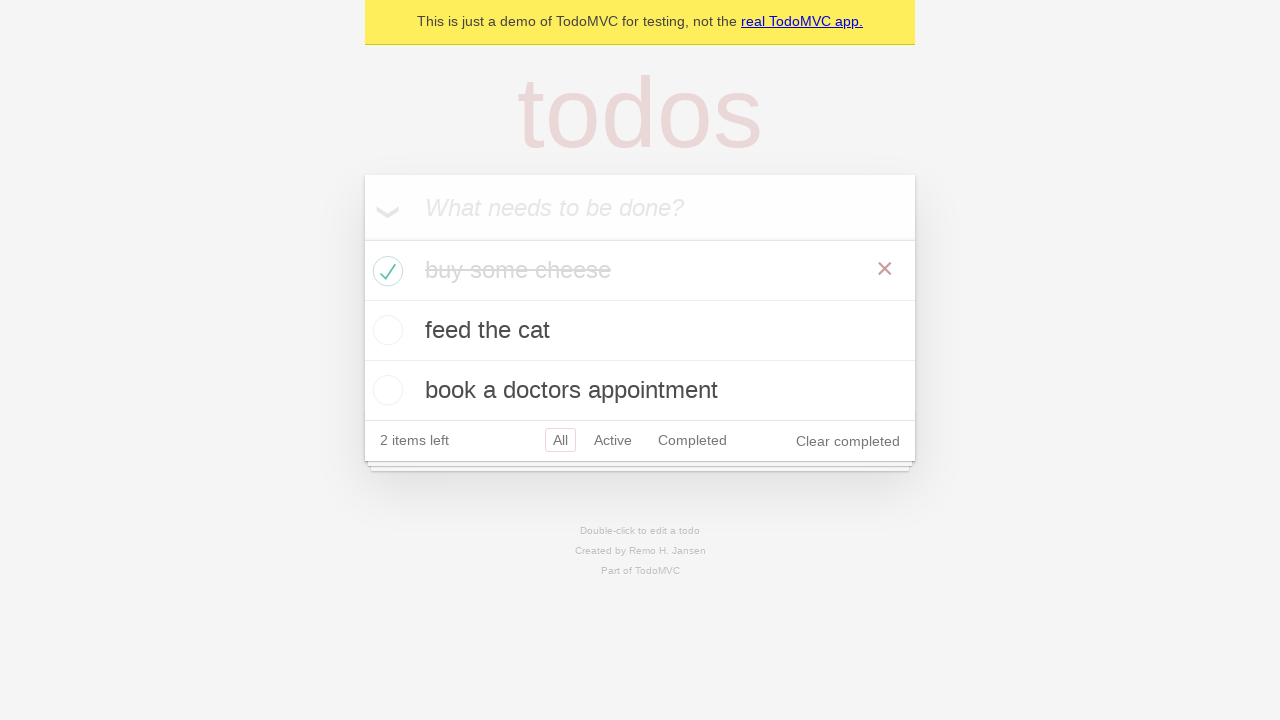